Navigates to scriptinglogic.org, maximizes the browser window, and verifies the page loads by checking the title and URL

Starting URL: https://scriptinglogic.org/

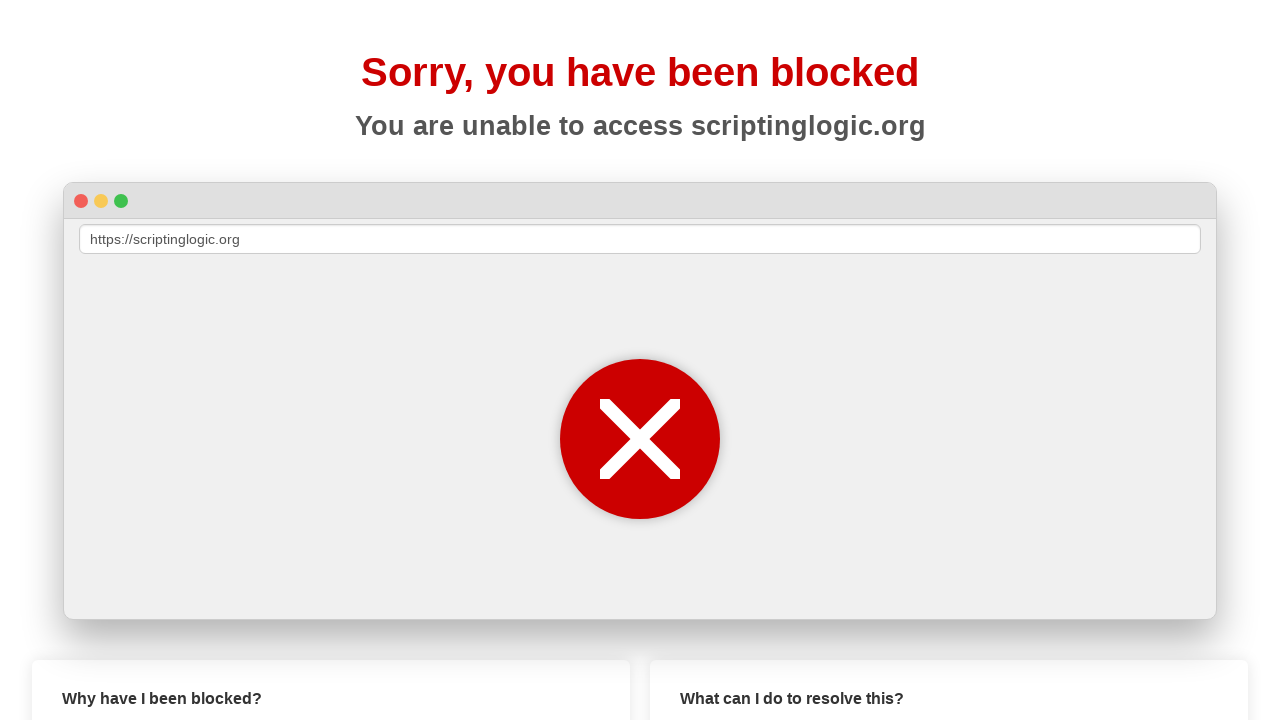

Set browser viewport to 1920x1080
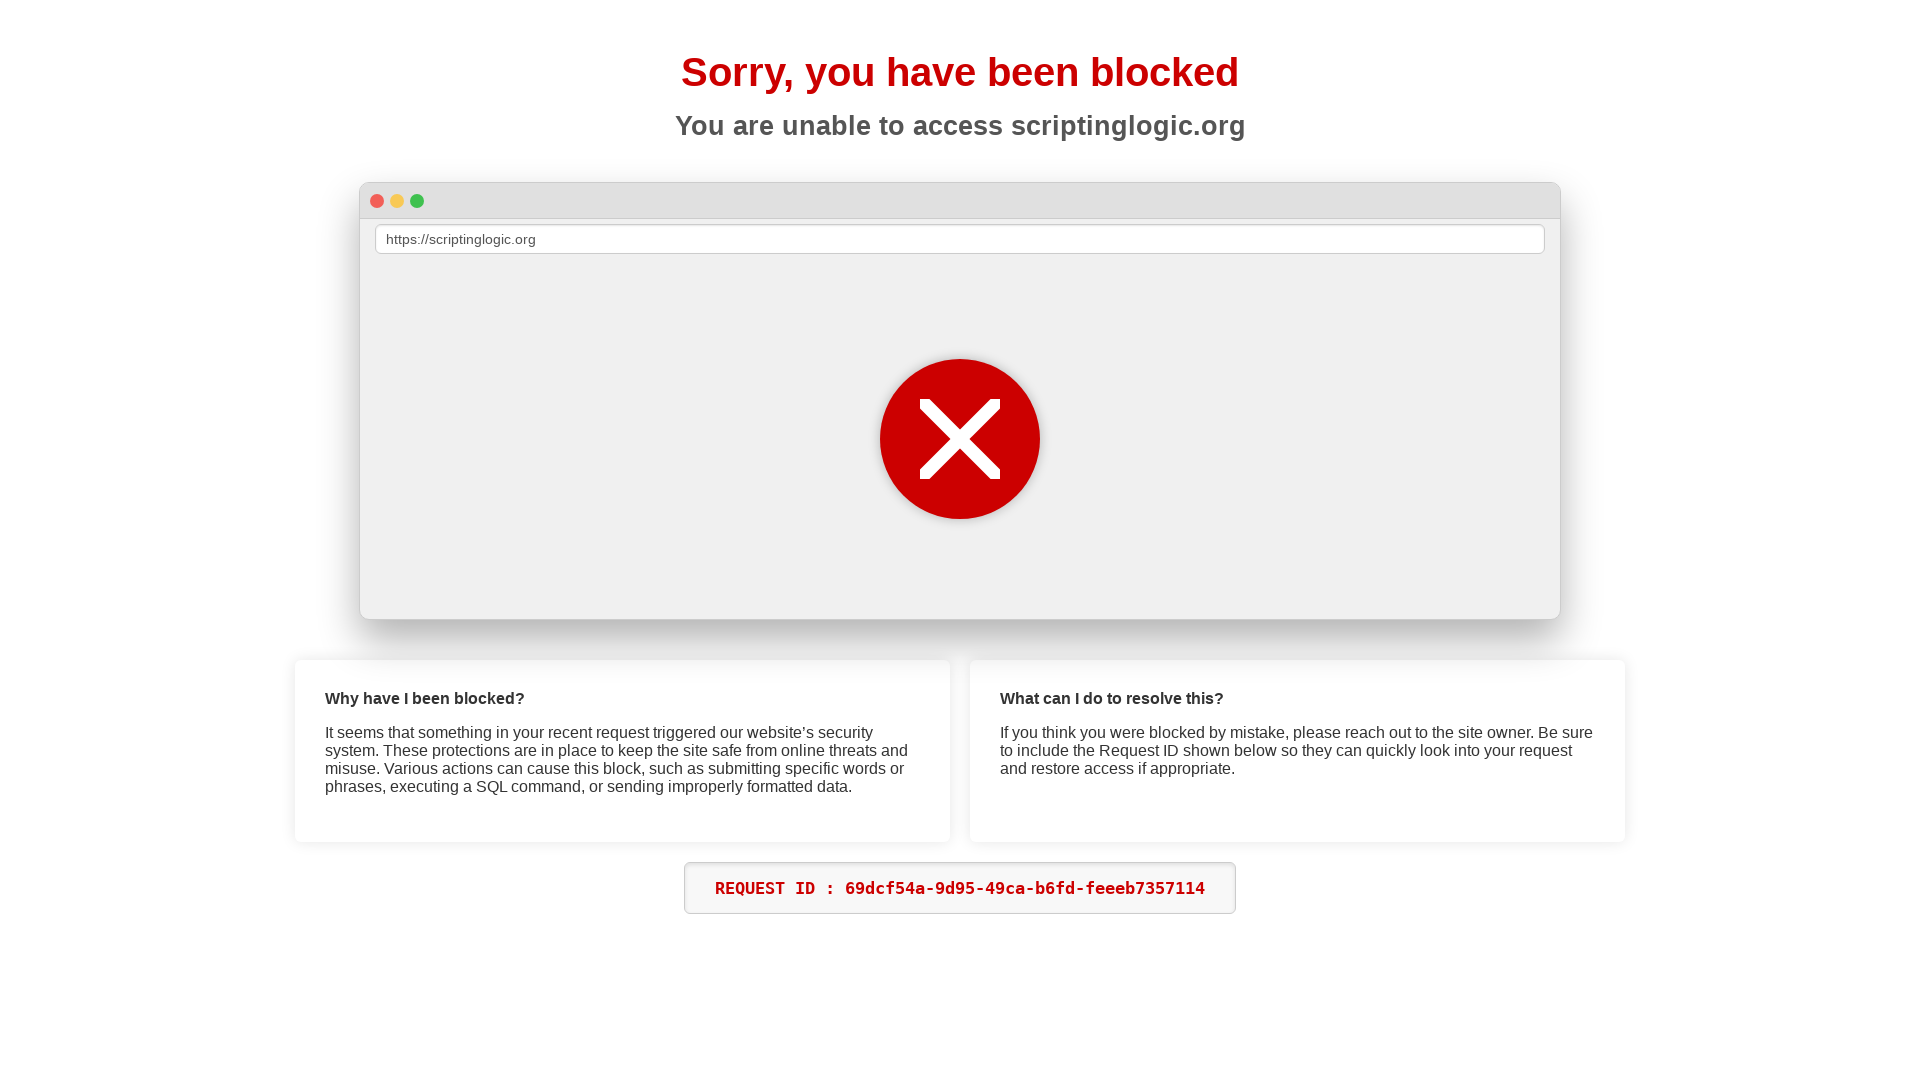

Page fully loaded (domcontentloaded state)
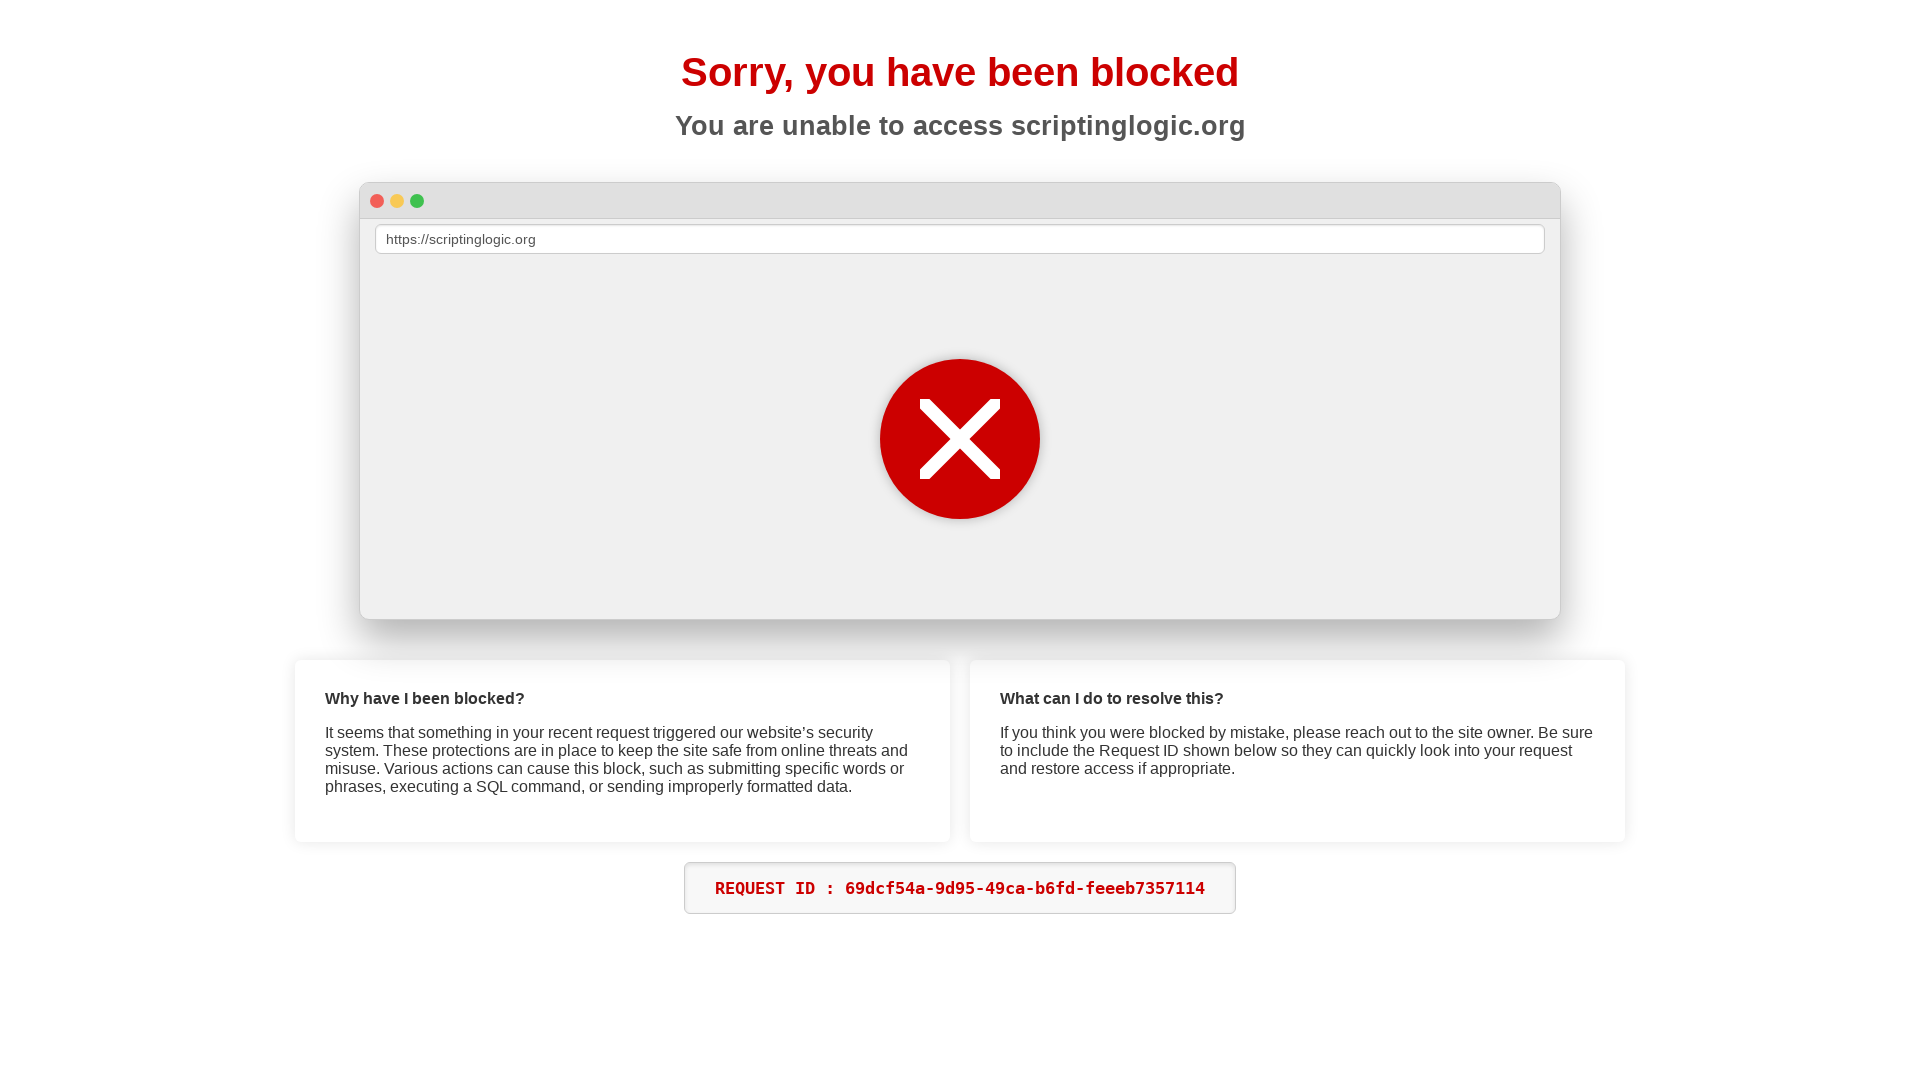

Retrieved page title: Access Denied
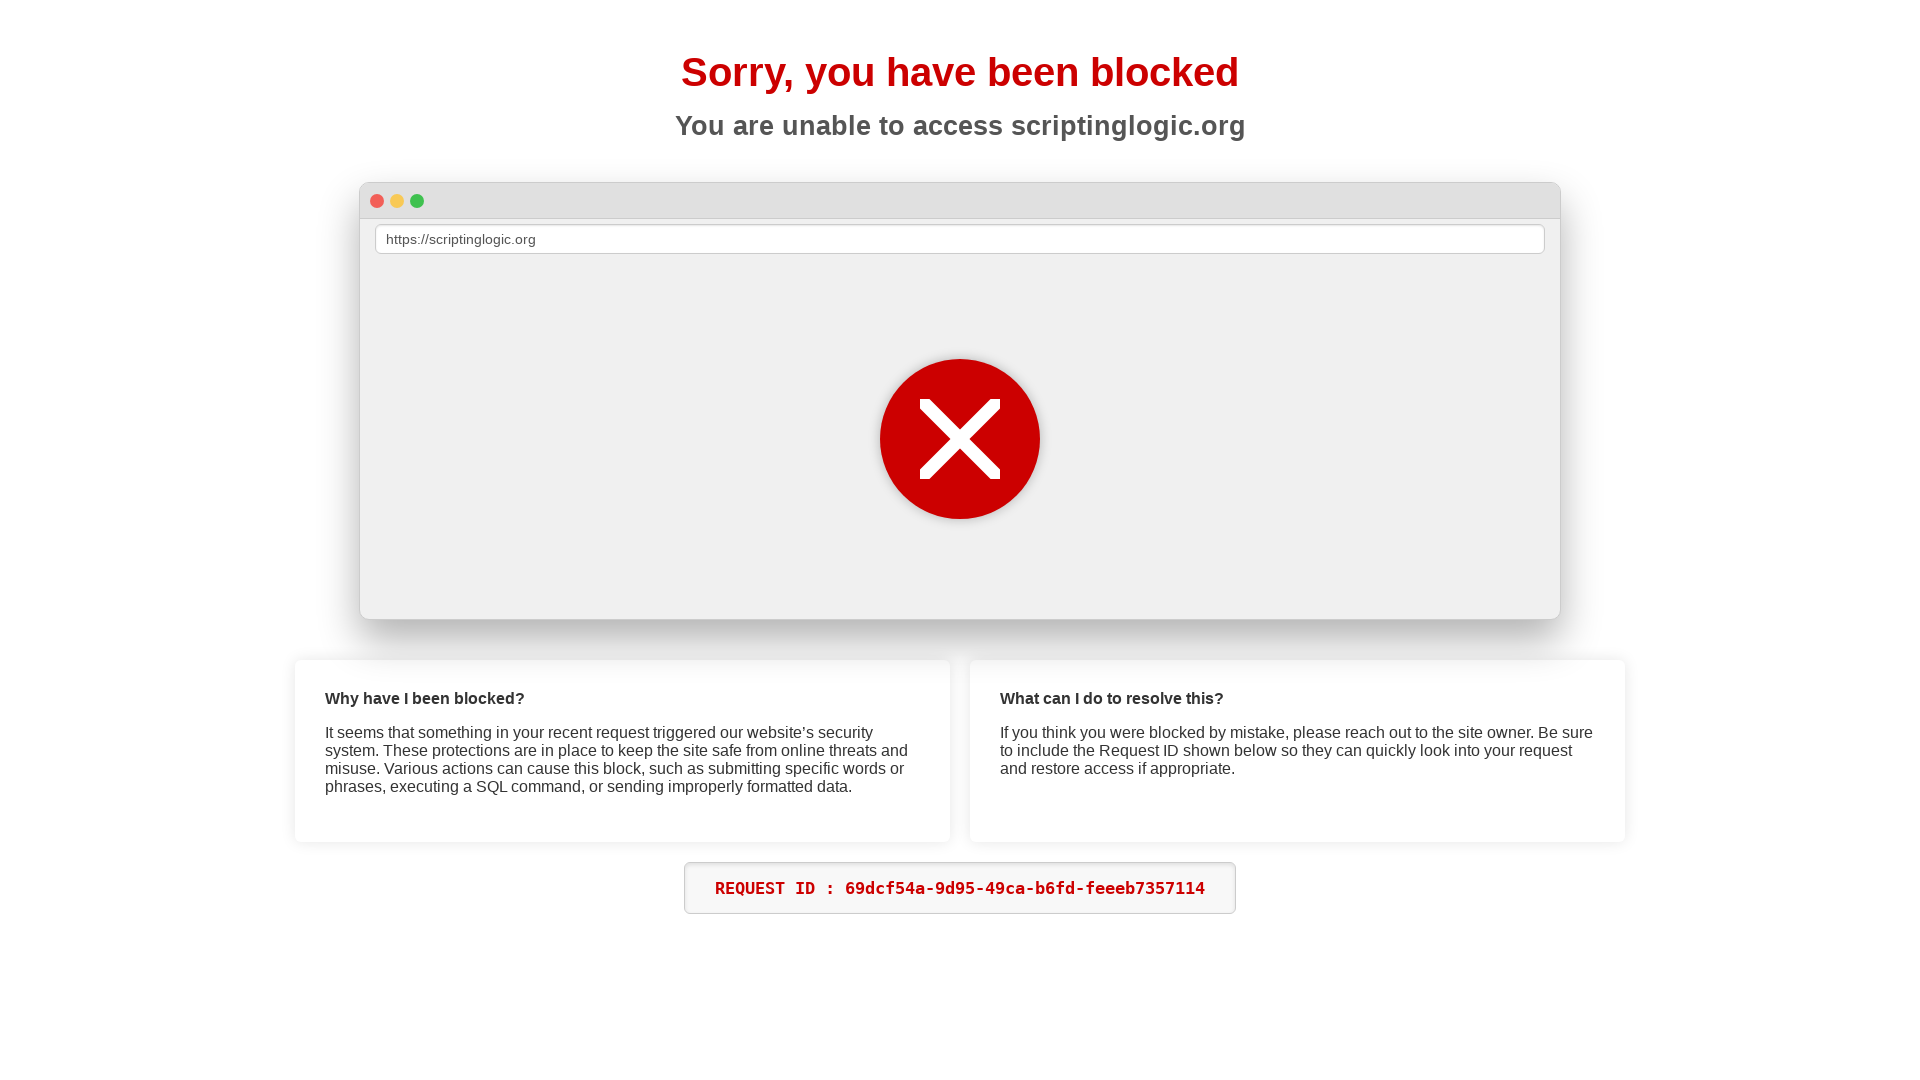

Retrieved current URL: https://scriptinglogic.org/
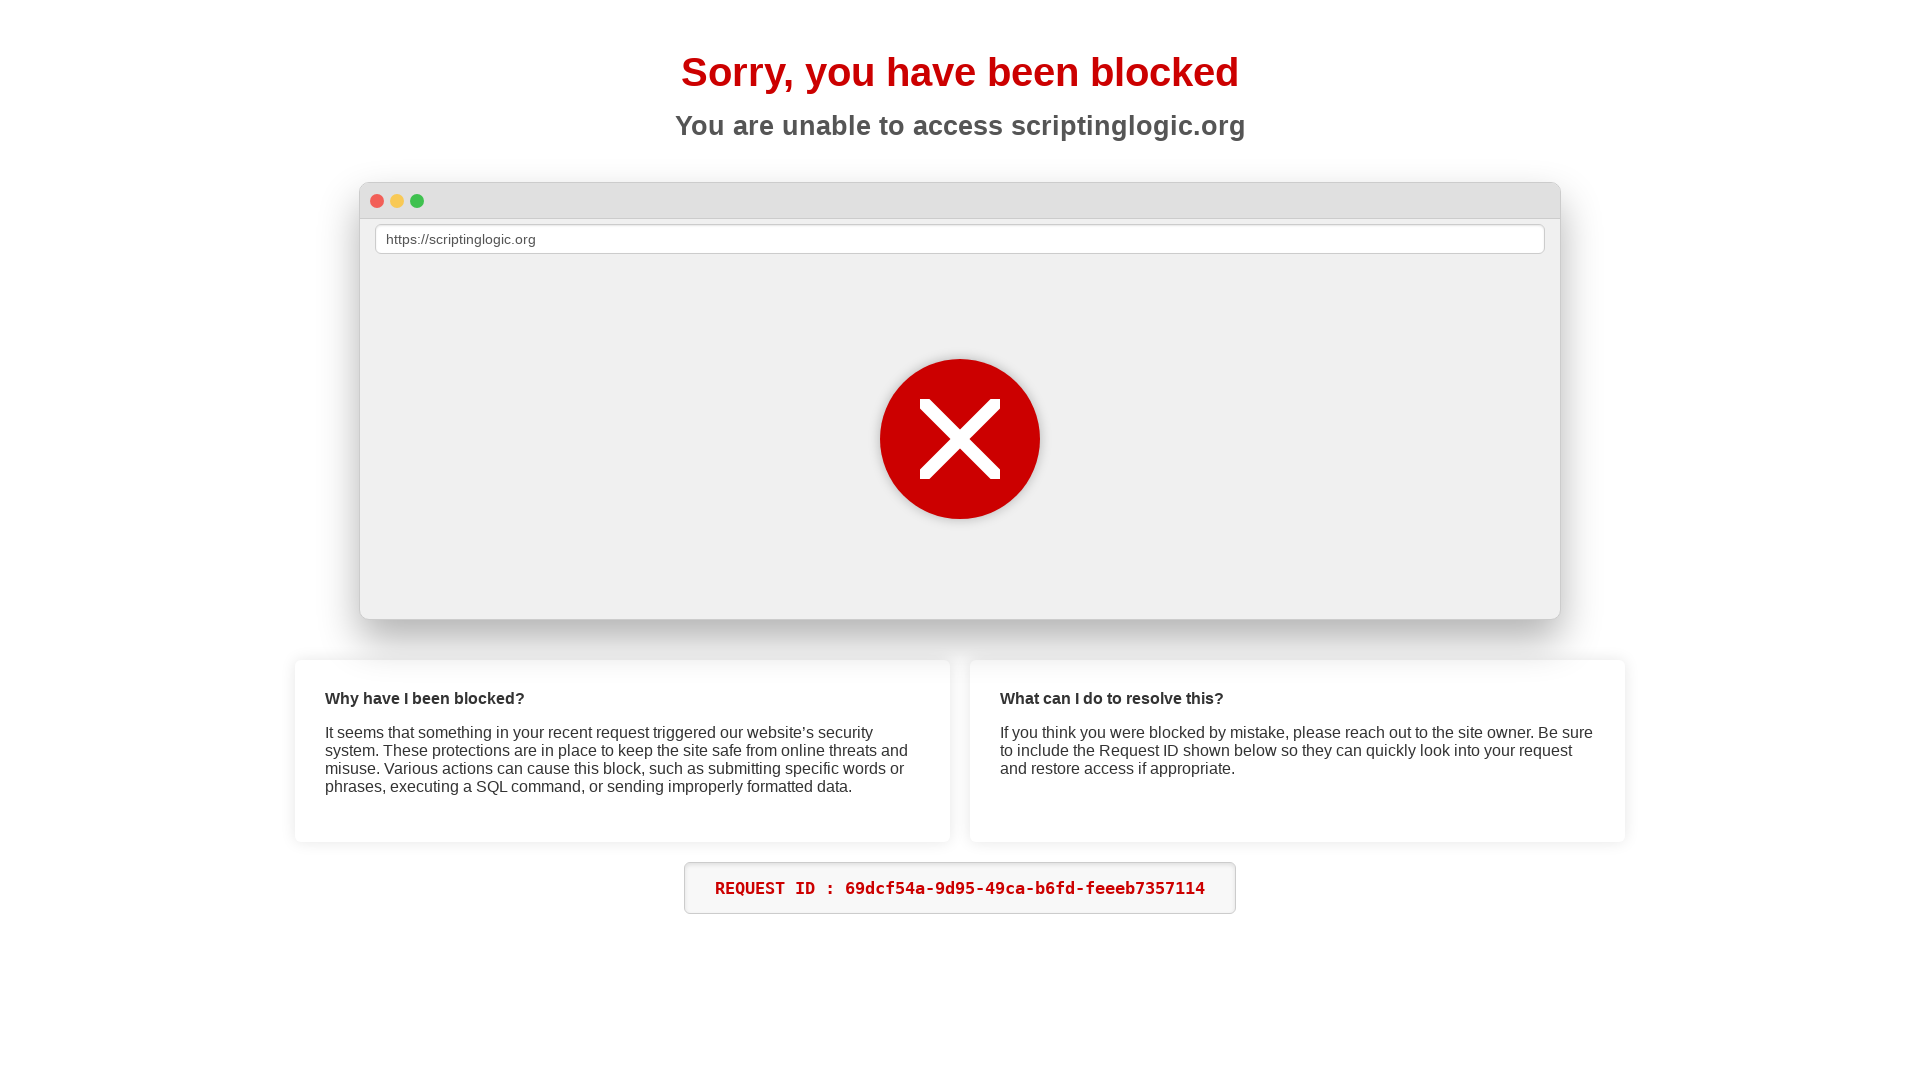

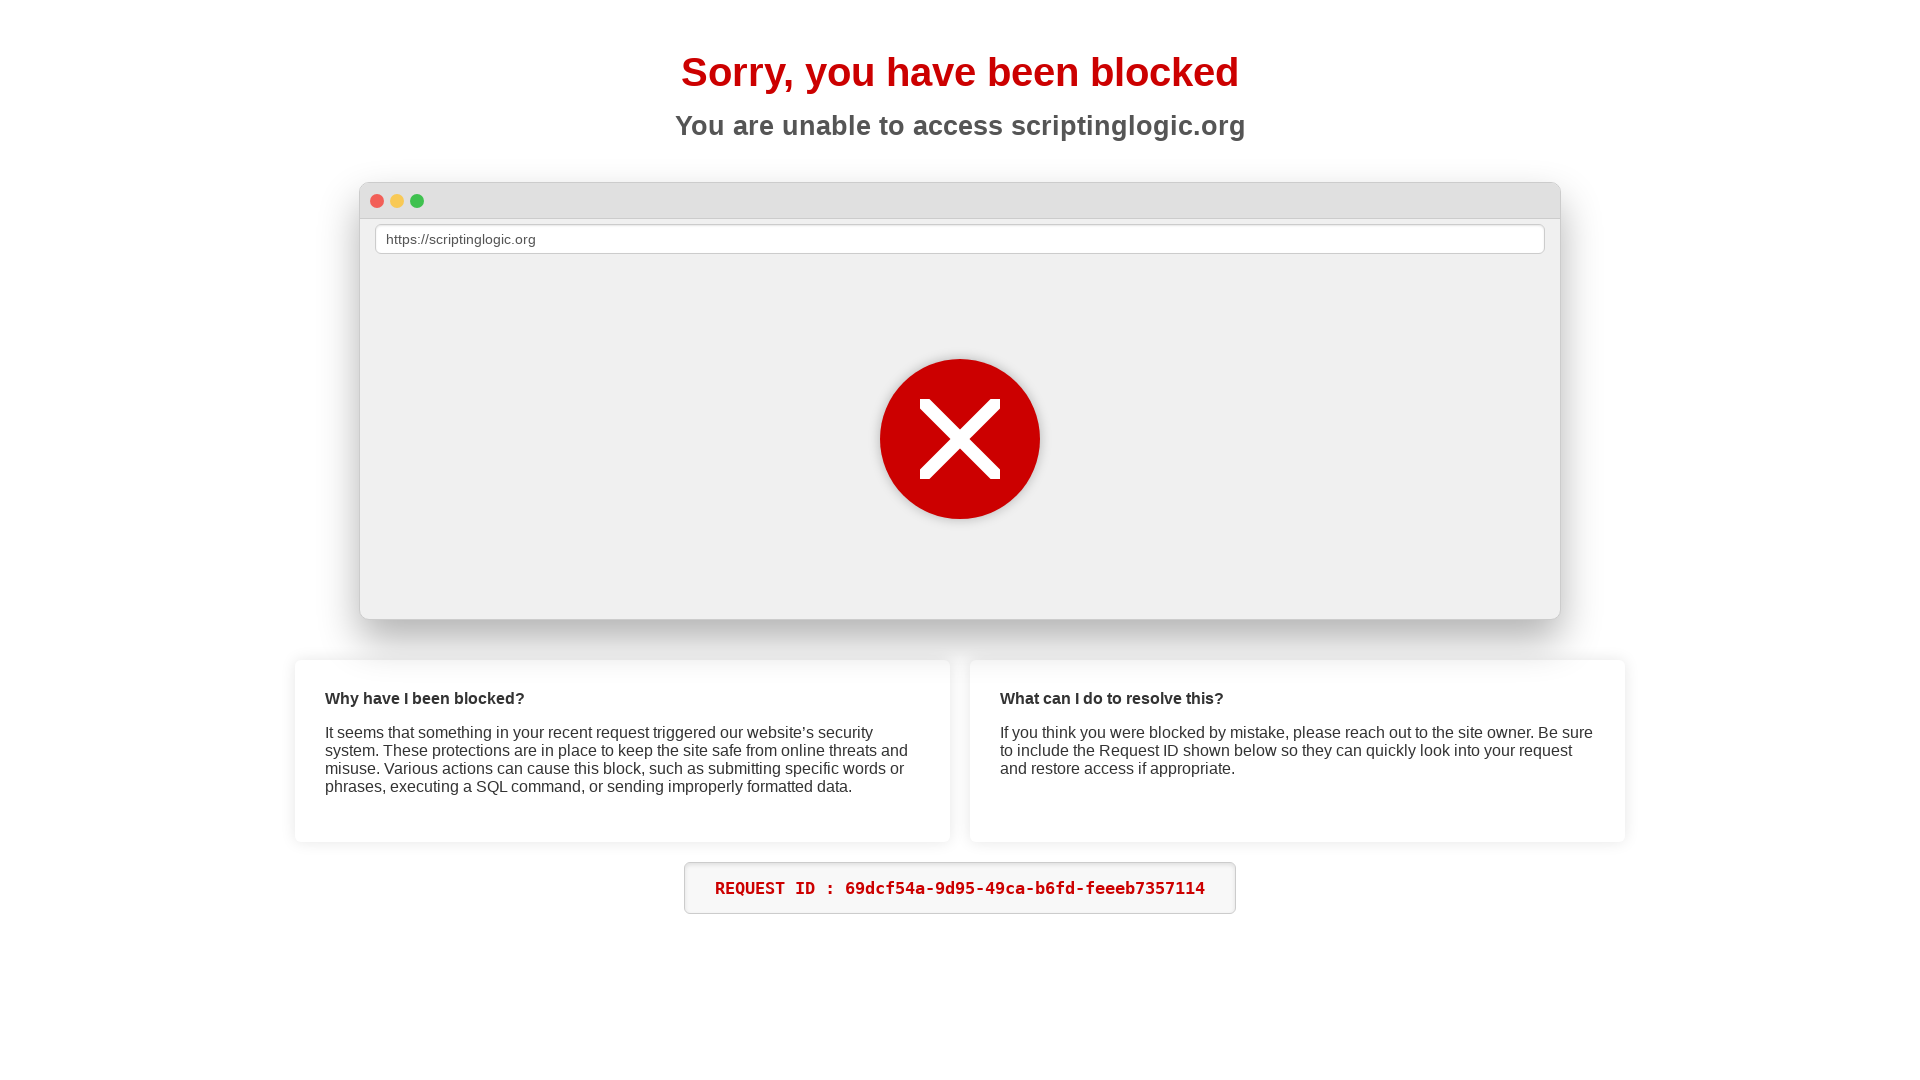